Tests that the company branding logo is displayed on the OrangeHRM login page

Starting URL: https://opensource-demo.orangehrmlive.com/web/index.php/auth/login

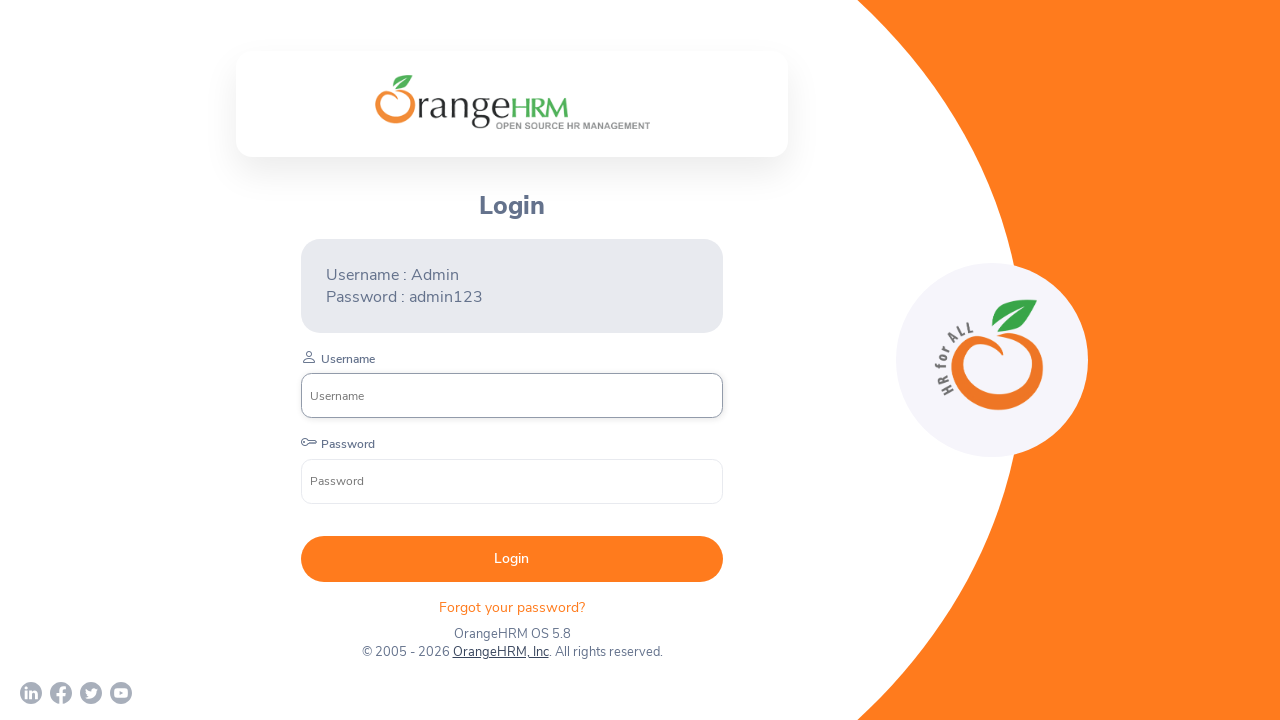

Waited for page to reach network idle state
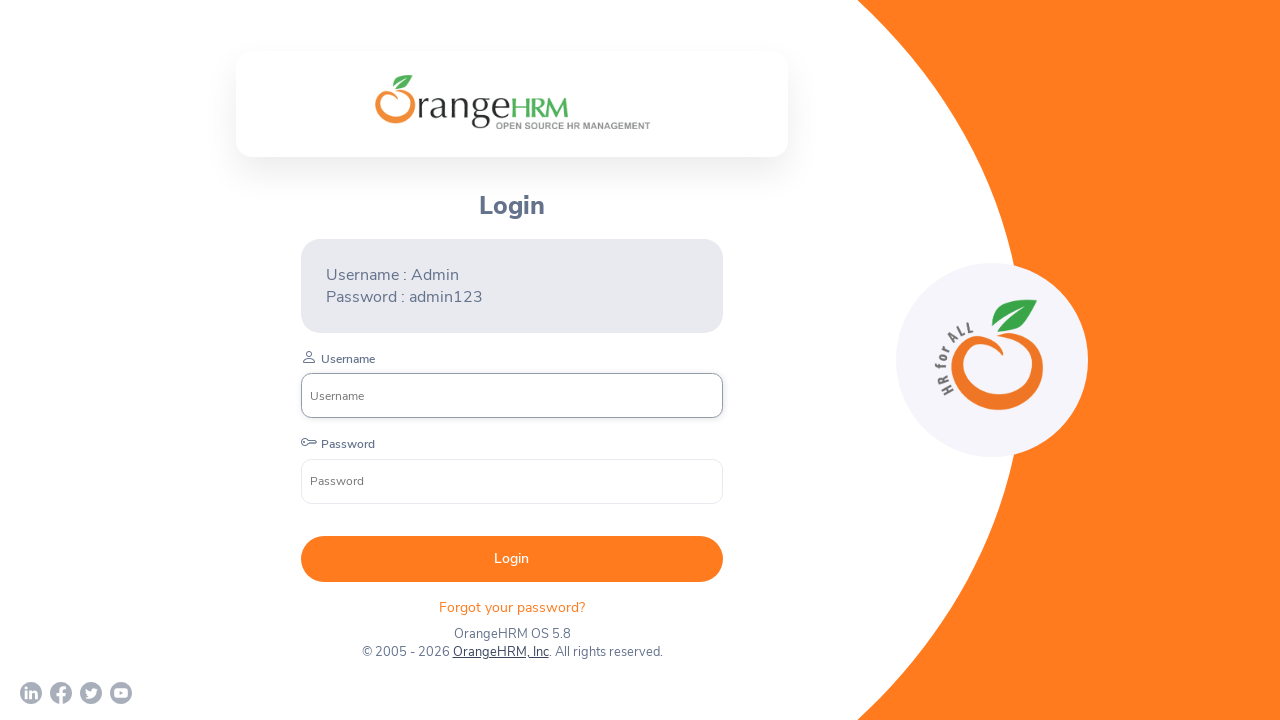

Located company branding logo element
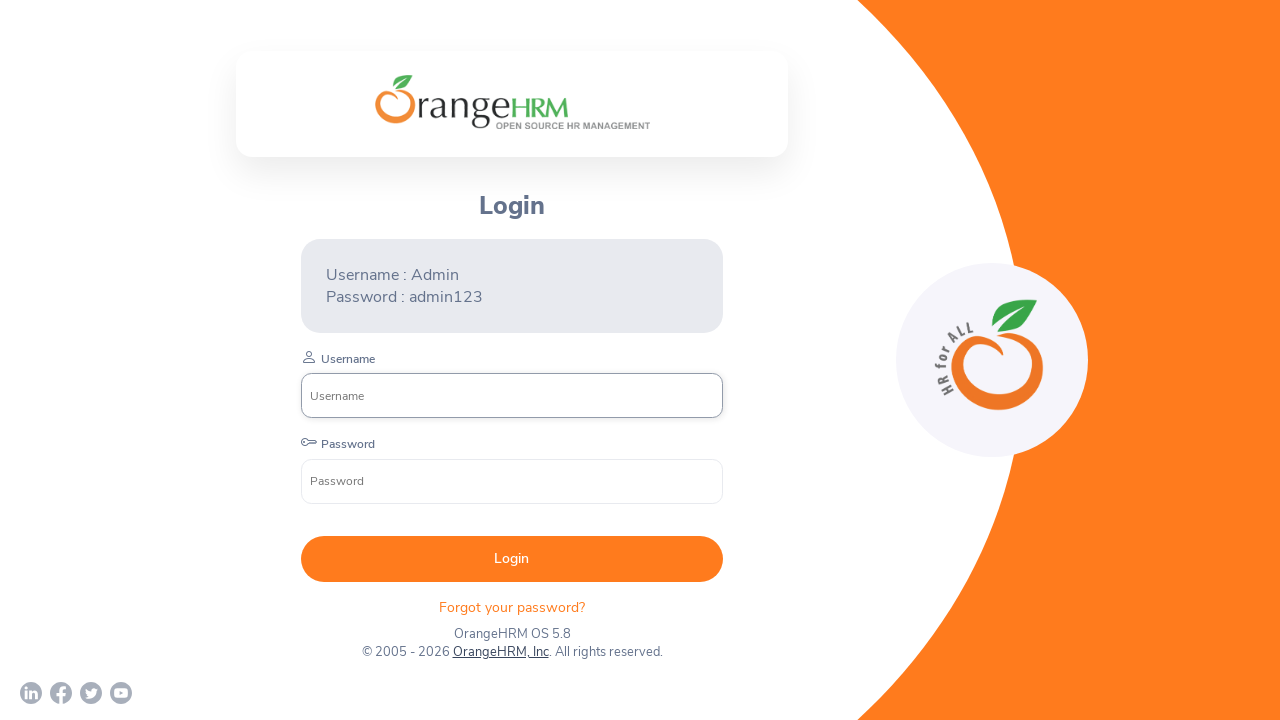

Verified that company branding logo is visible on OrangeHRM login page
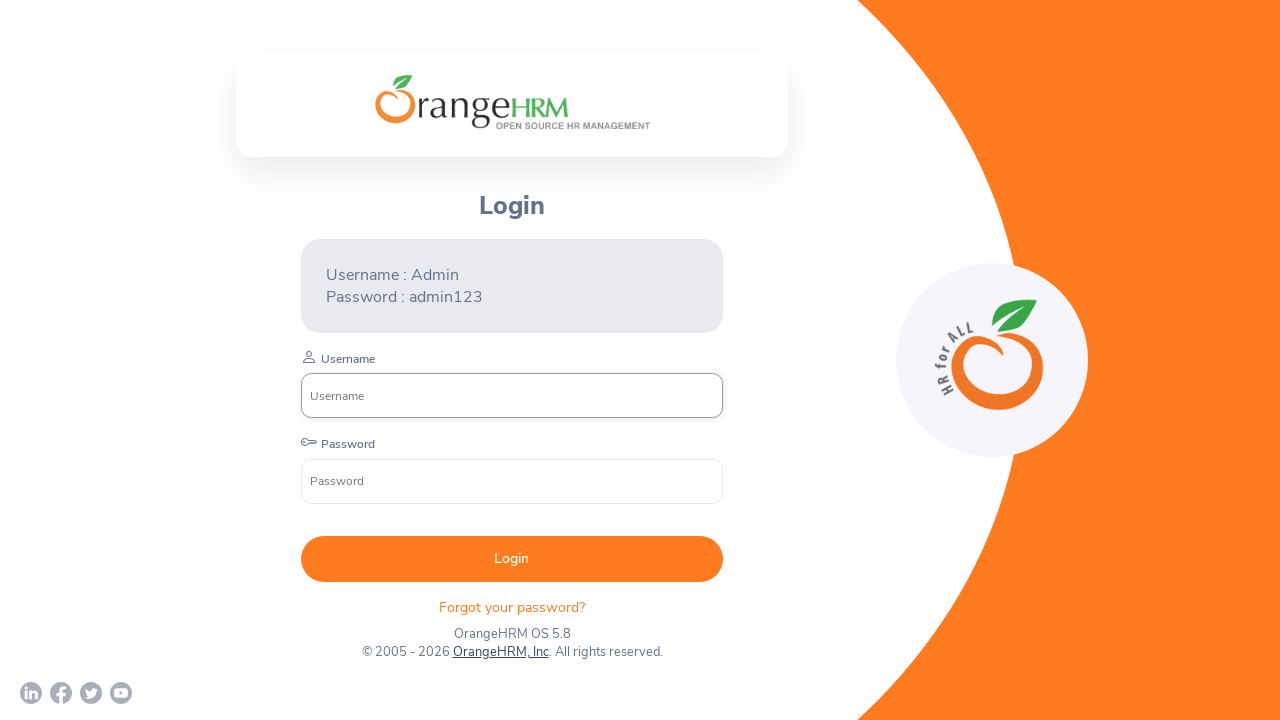

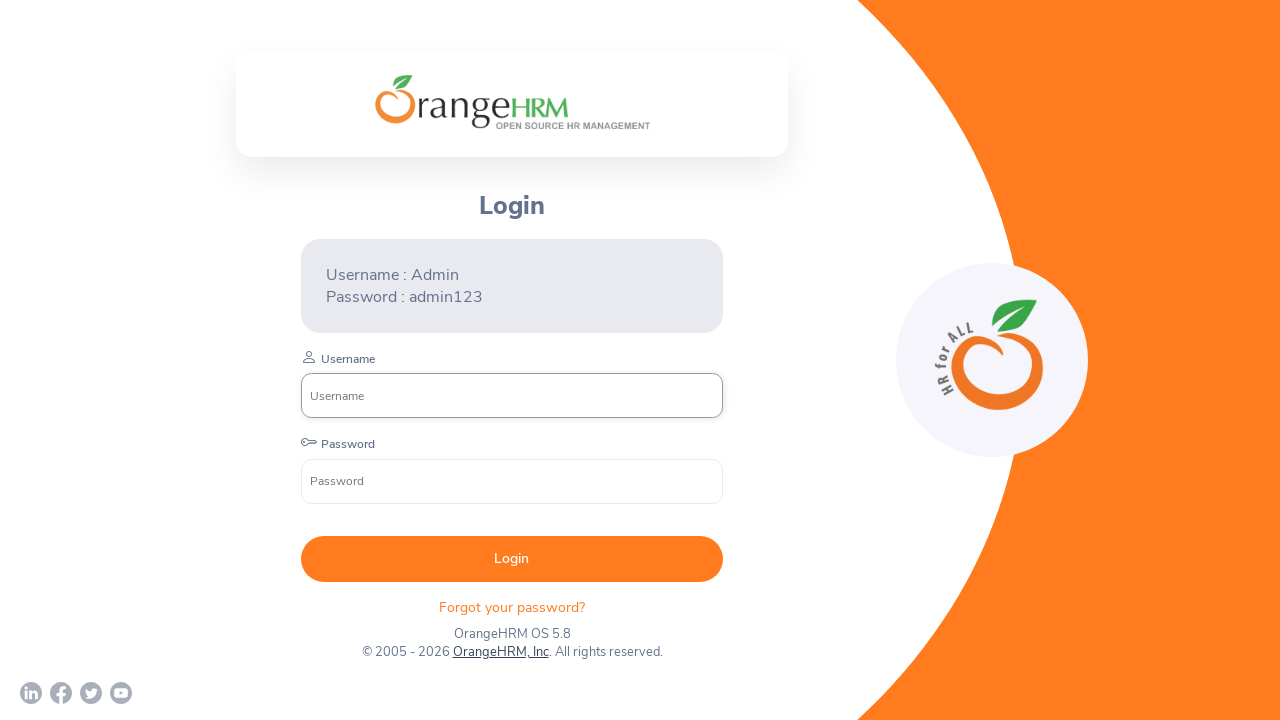